Tests opting out of A/B tests by visiting the page, verifying A/B test is active, adding an opt-out cookie, refreshing, and verifying the opt-out worked.

Starting URL: http://the-internet.herokuapp.com/abtest

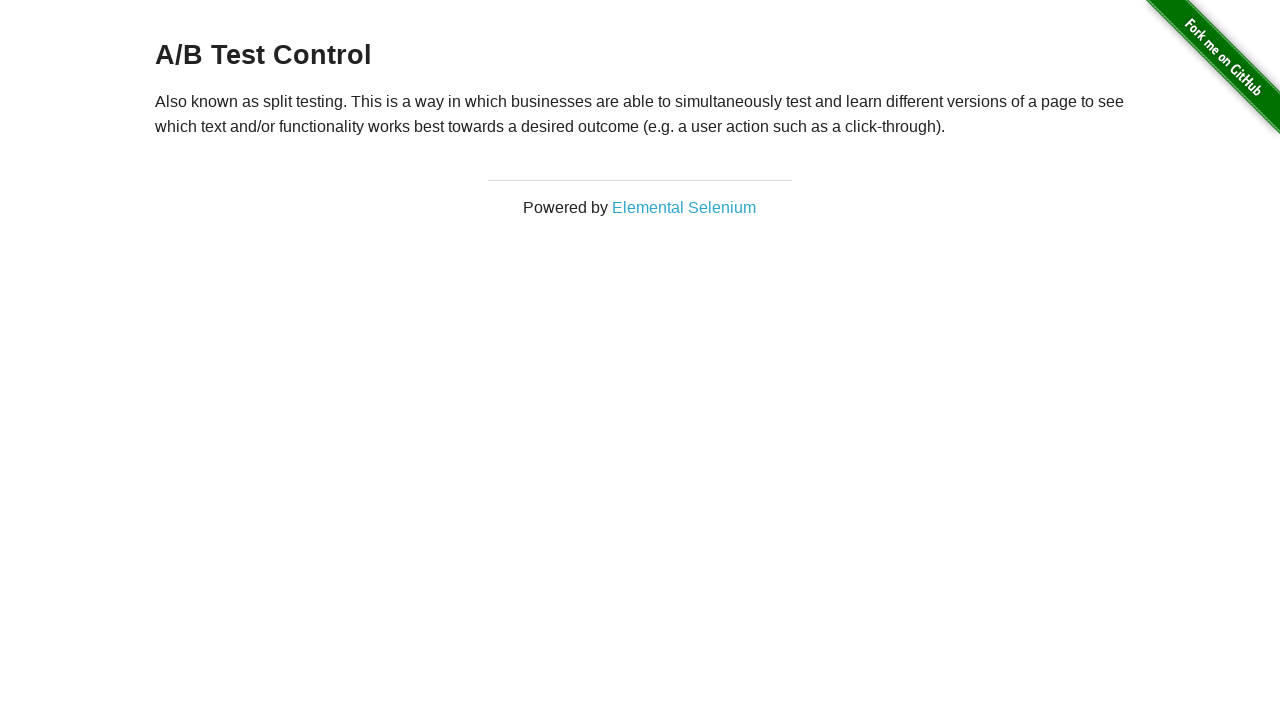

Located h3 heading element
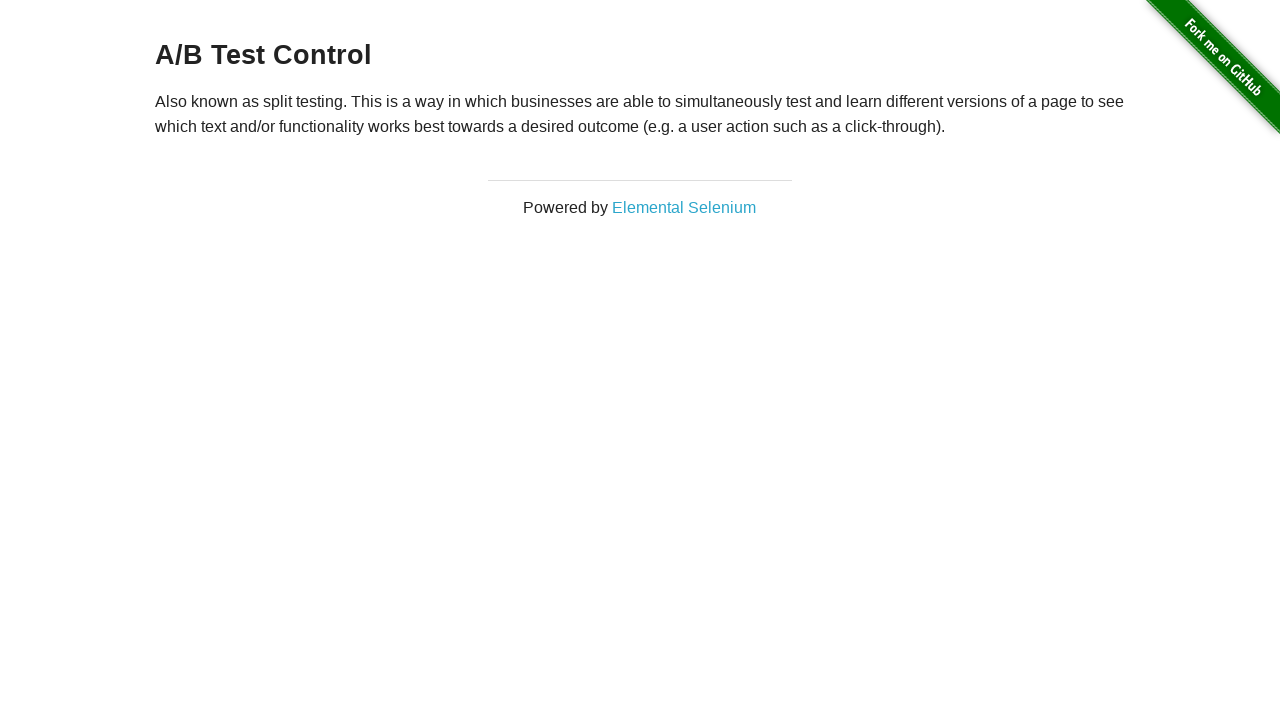

Waited for h3 heading to load
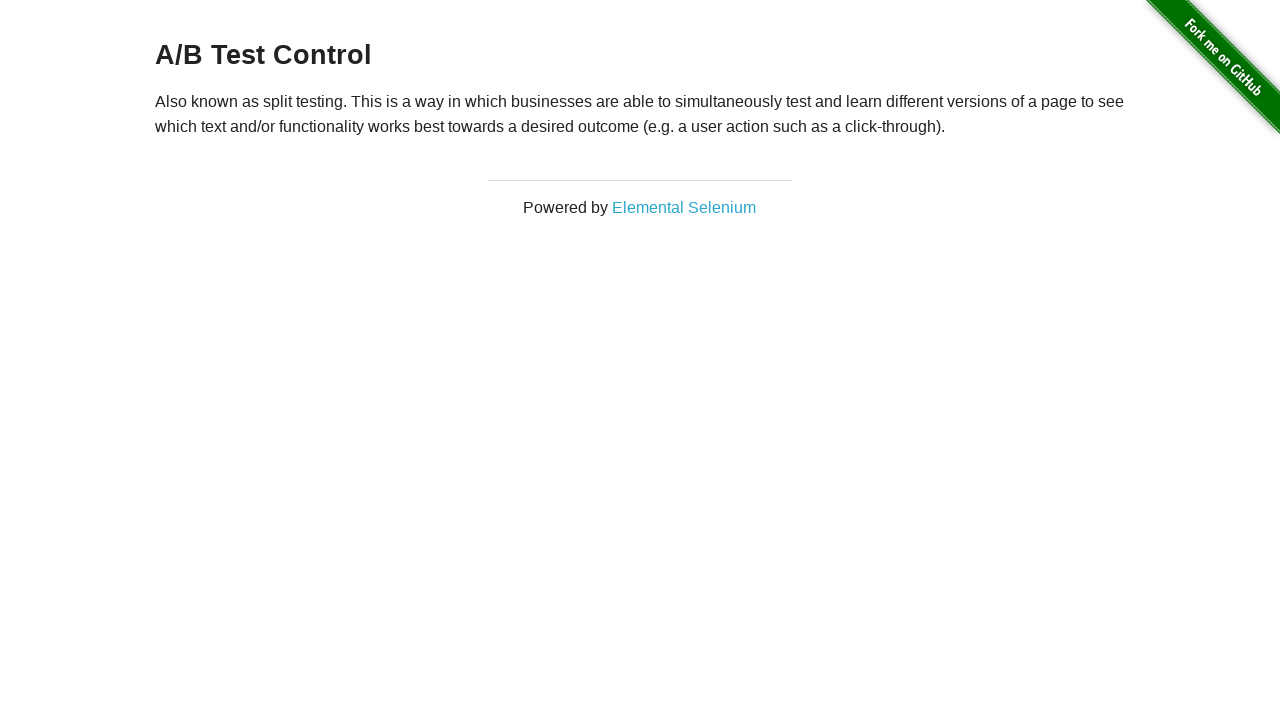

Verified A/B test is active - heading starts with 'A/B Test'
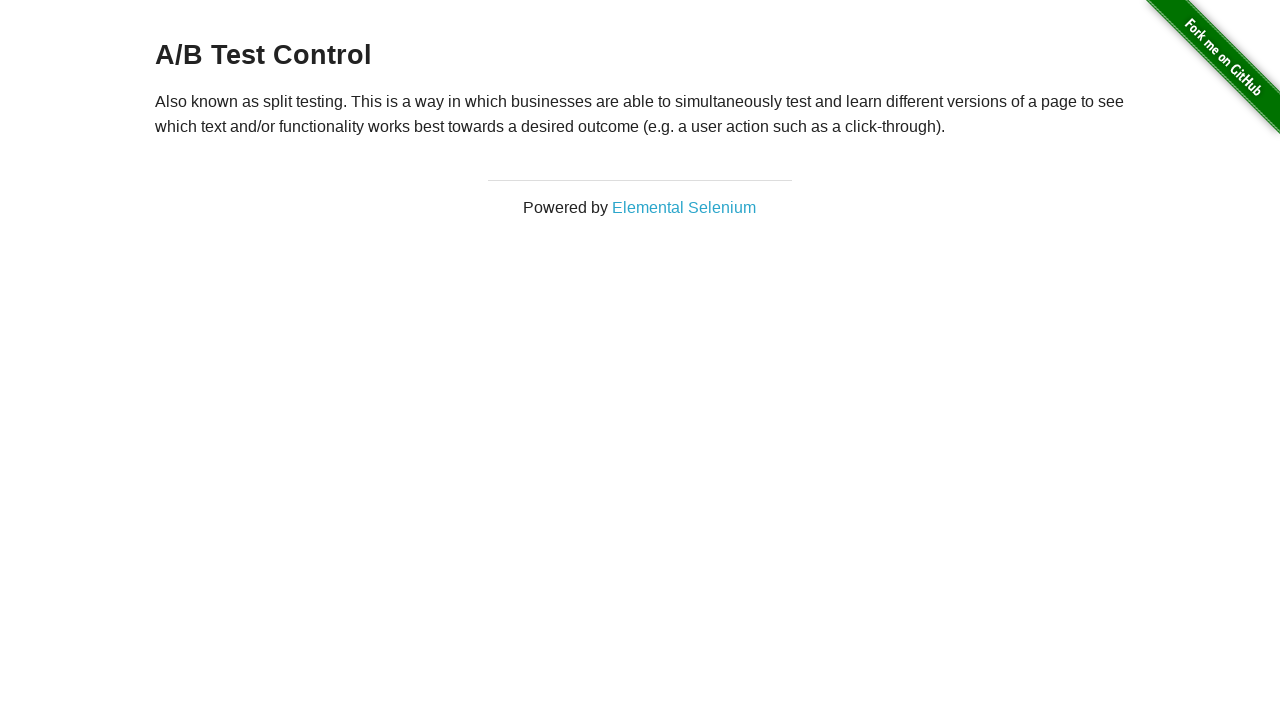

Added optimizelyOptOut cookie with value 'true'
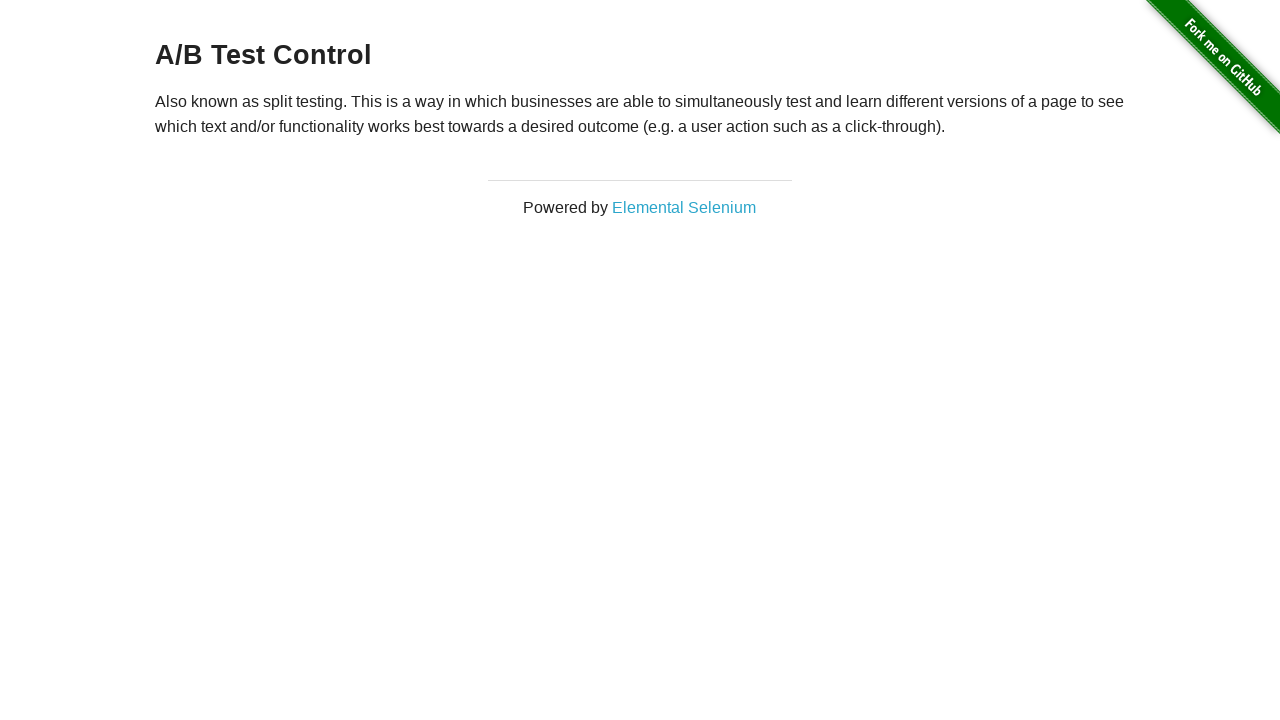

Reloaded page after adding opt-out cookie
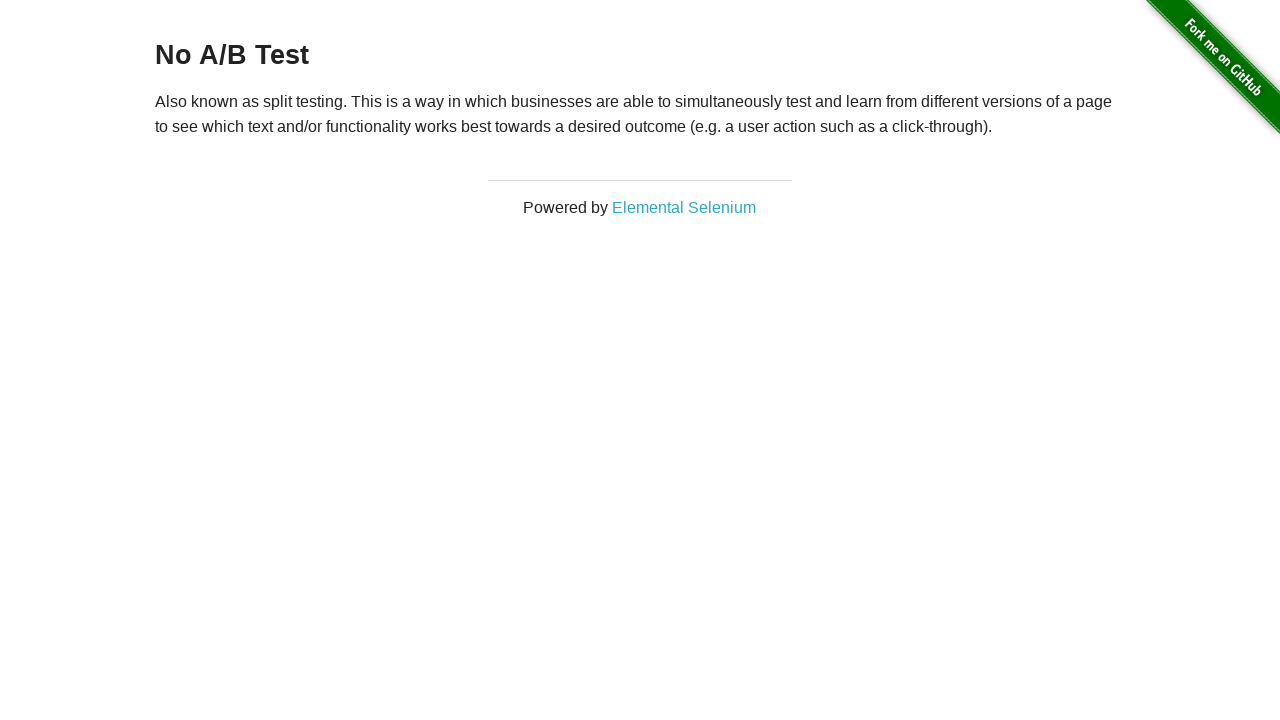

Located h3 heading element after page reload
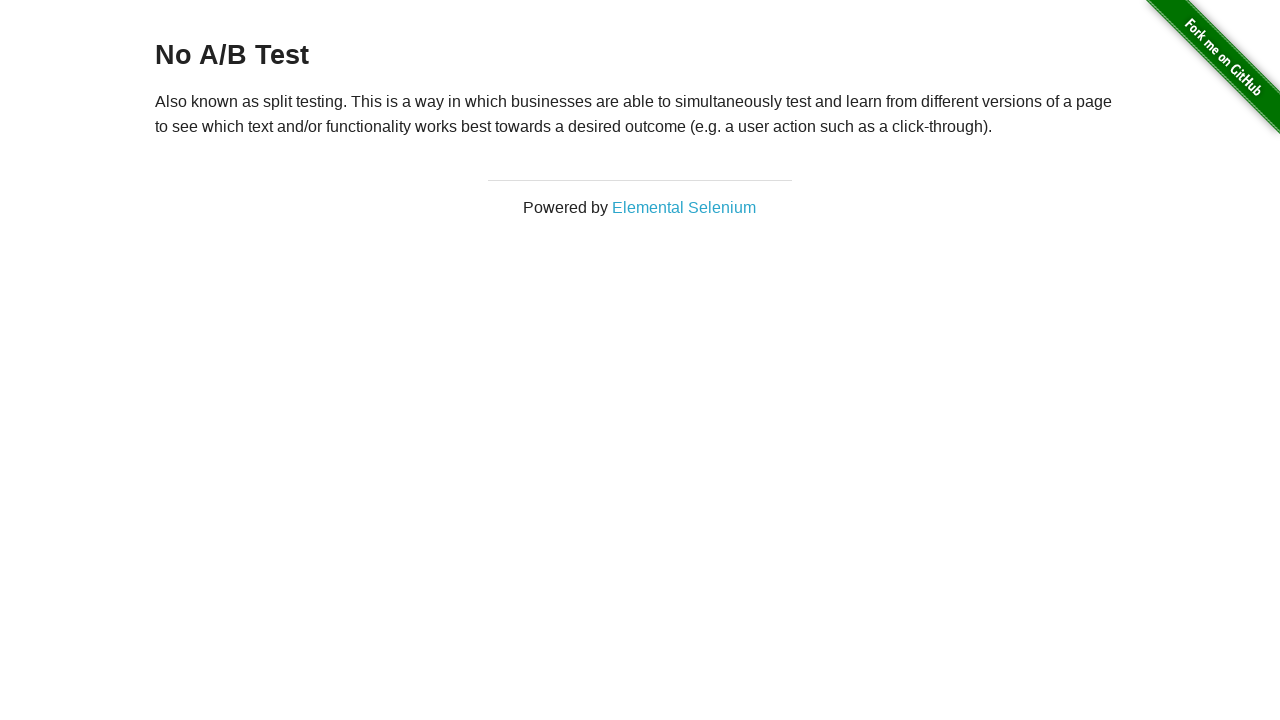

Waited for h3 heading to load after reload
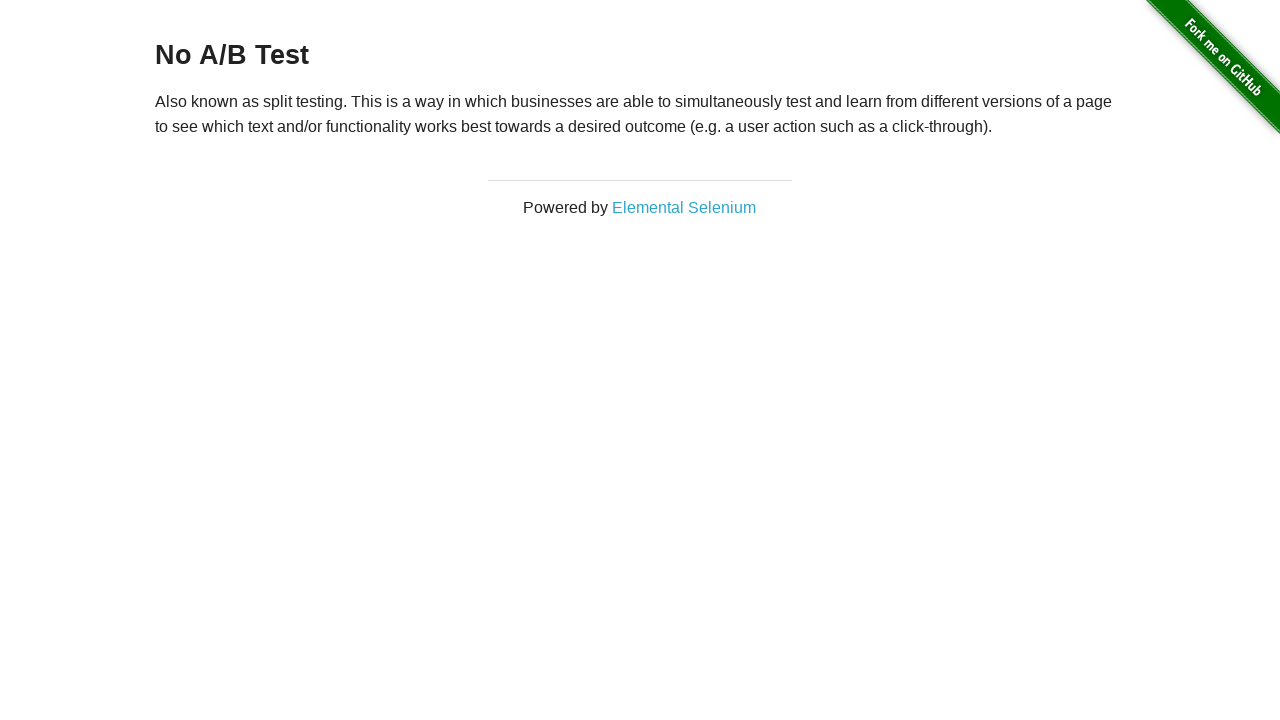

Verified opt-out successful - heading starts with 'No A/B Test'
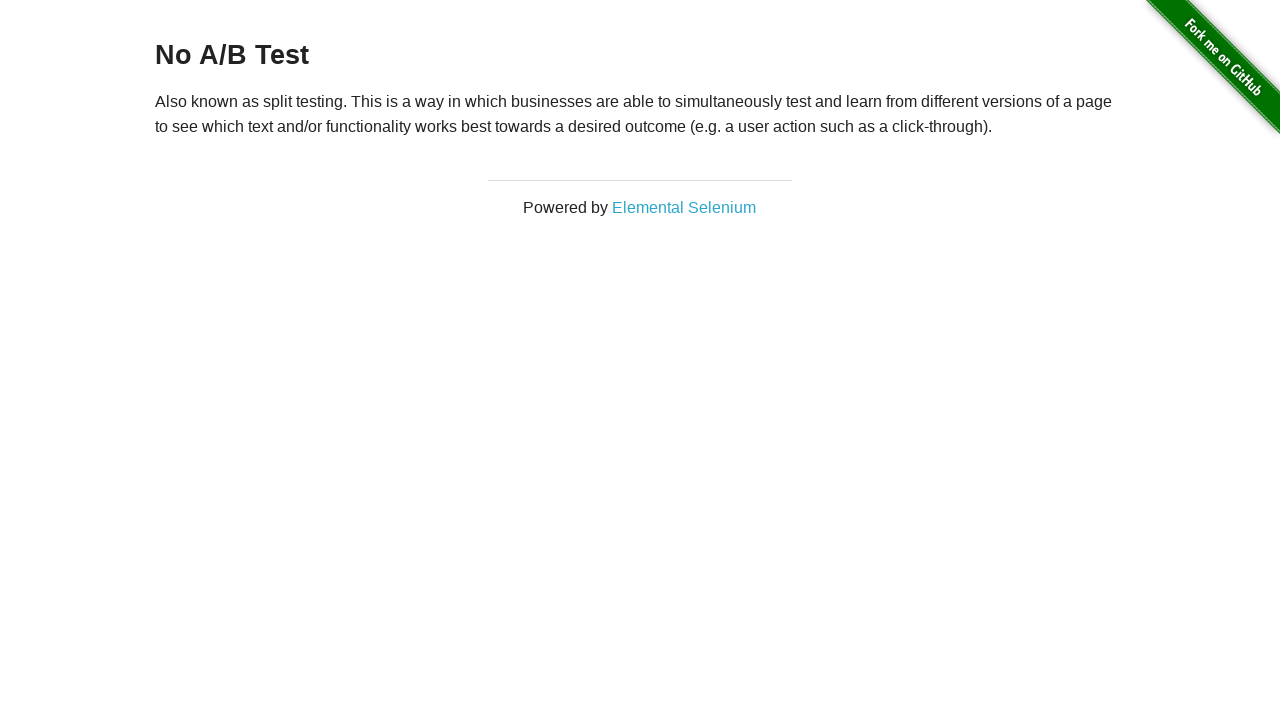

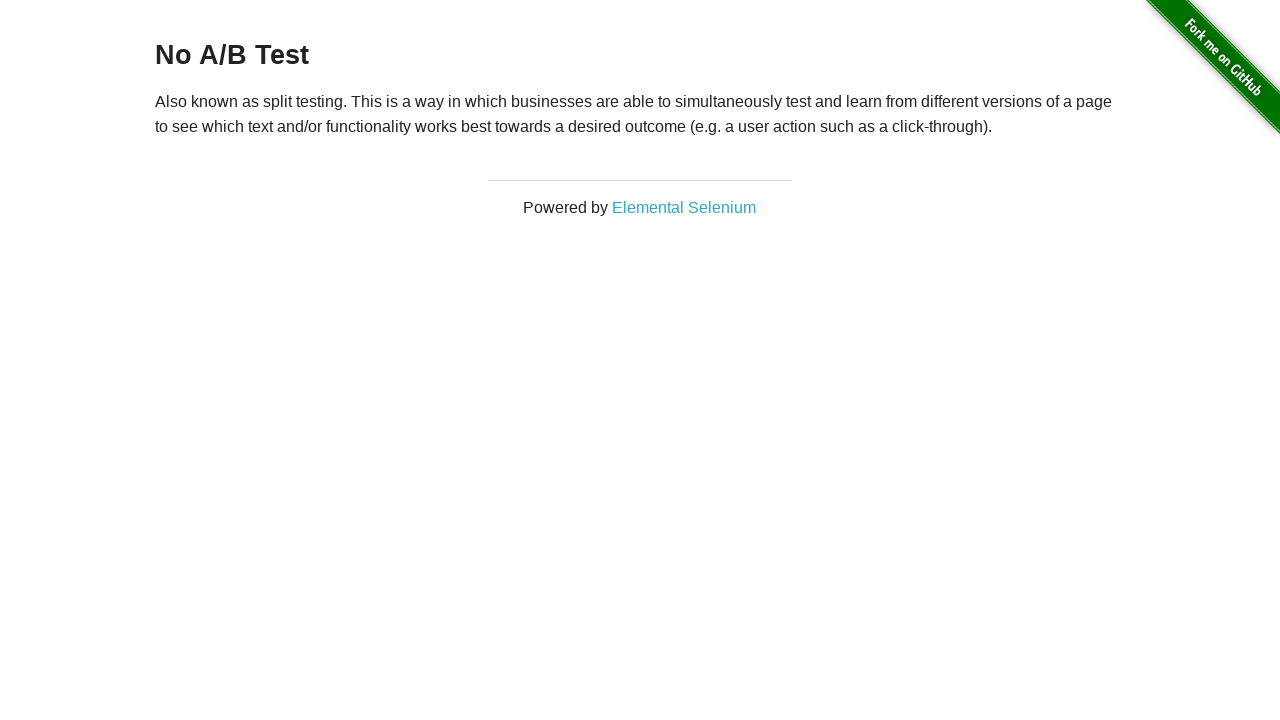